Tests dynamic loading by clicking through examples and triggering loading animations

Starting URL: http://the-internet.herokuapp.com/

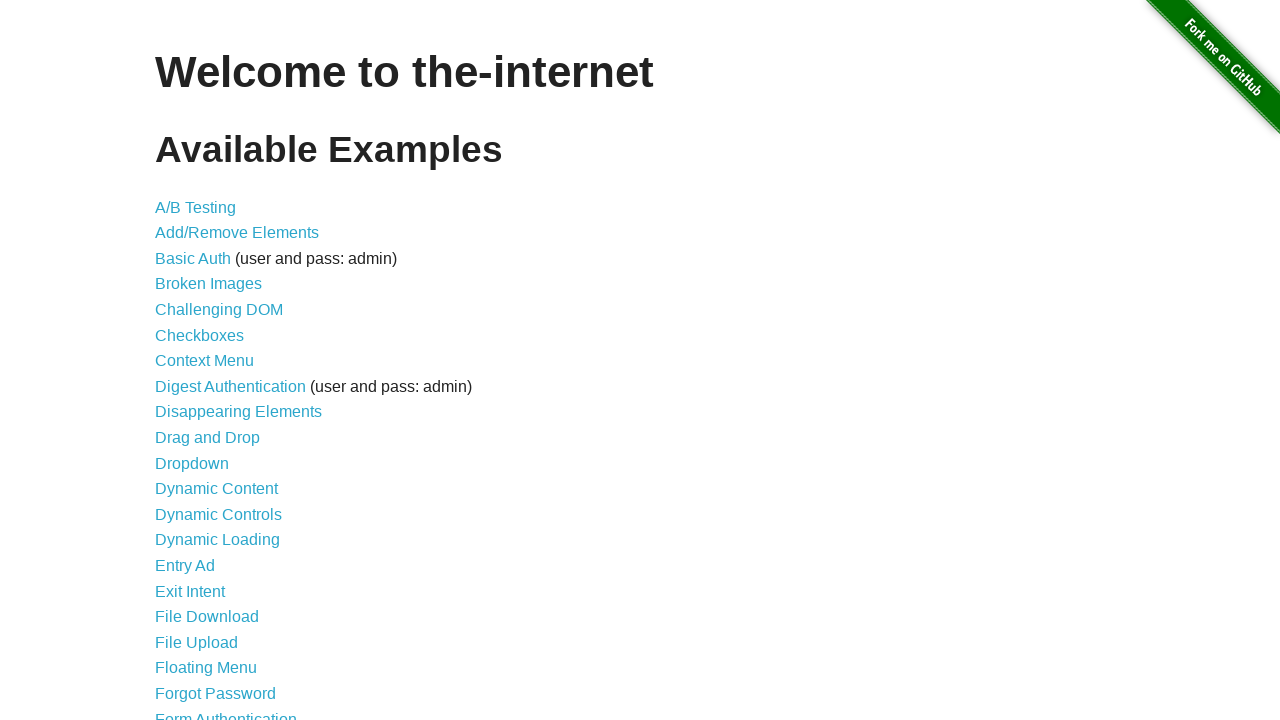

Clicked Dynamic Loading link at (218, 540) on xpath=//a[contains(text(),'Dynamic Loading')]
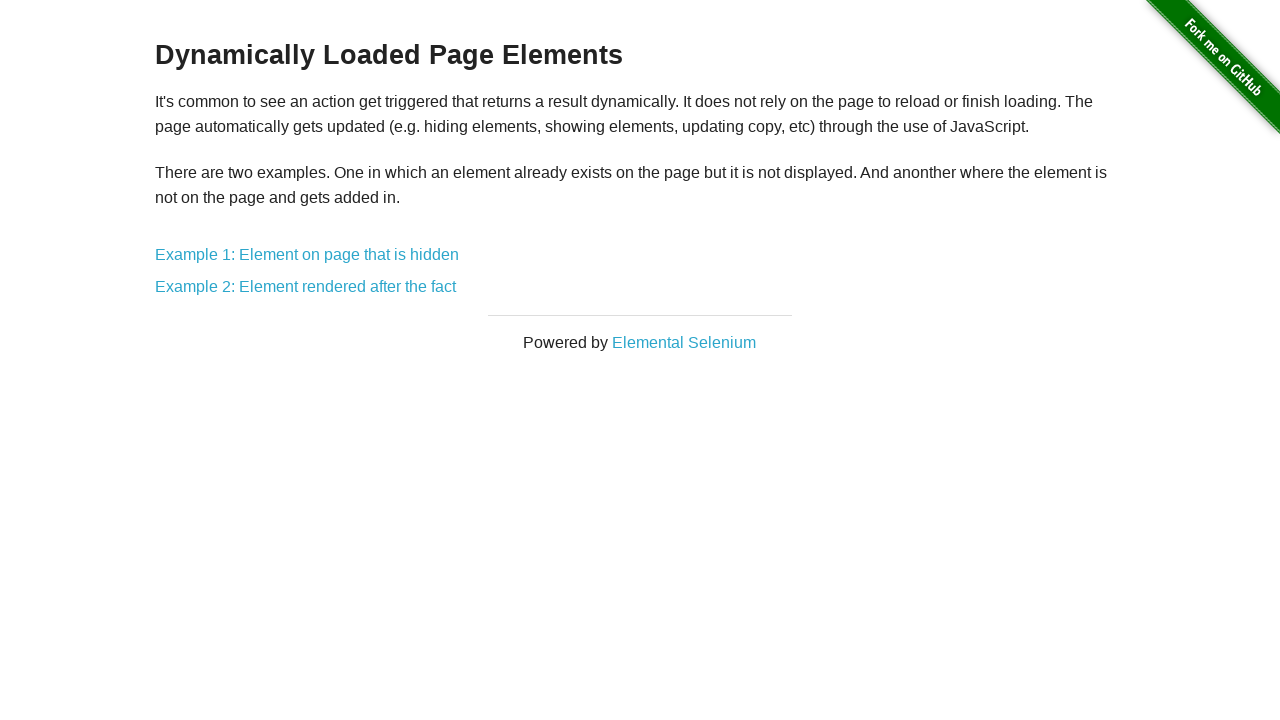

Clicked Example 1 at (307, 255) on xpath=//*[@id='content']/div/a[1]
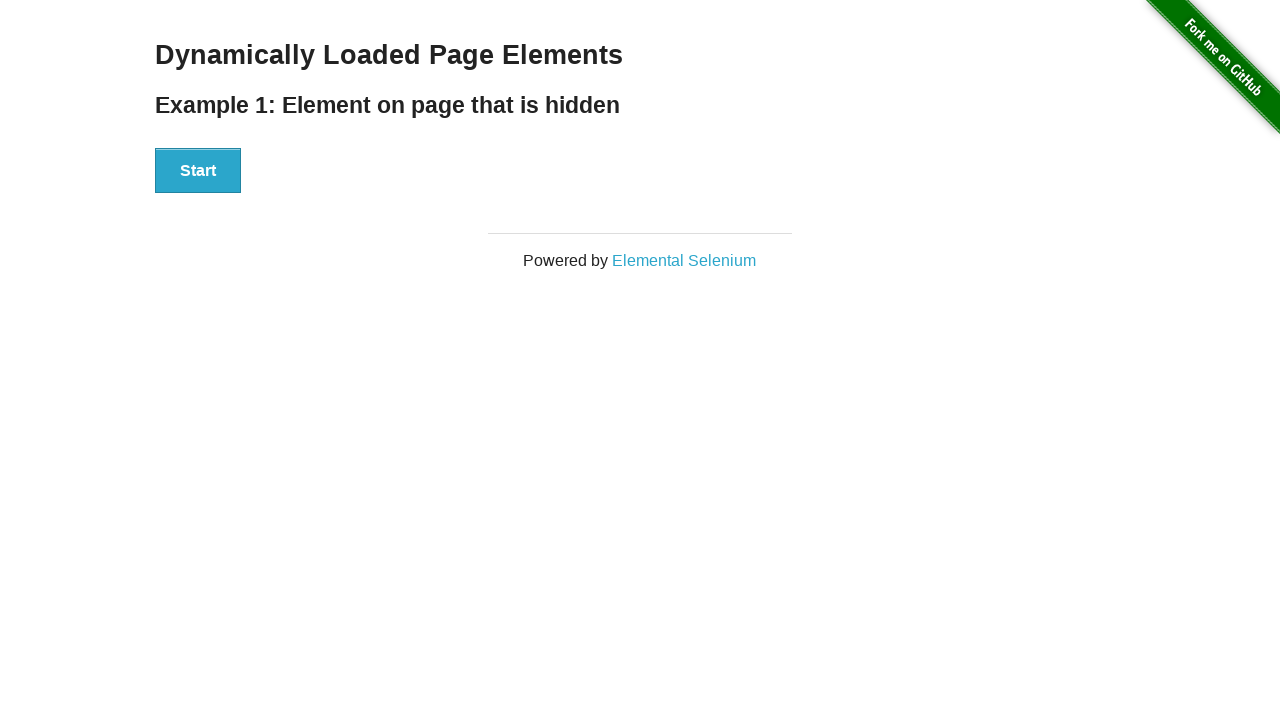

Clicked Start button for Example 1 at (198, 171) on xpath=//button[contains(text(),'Start')]
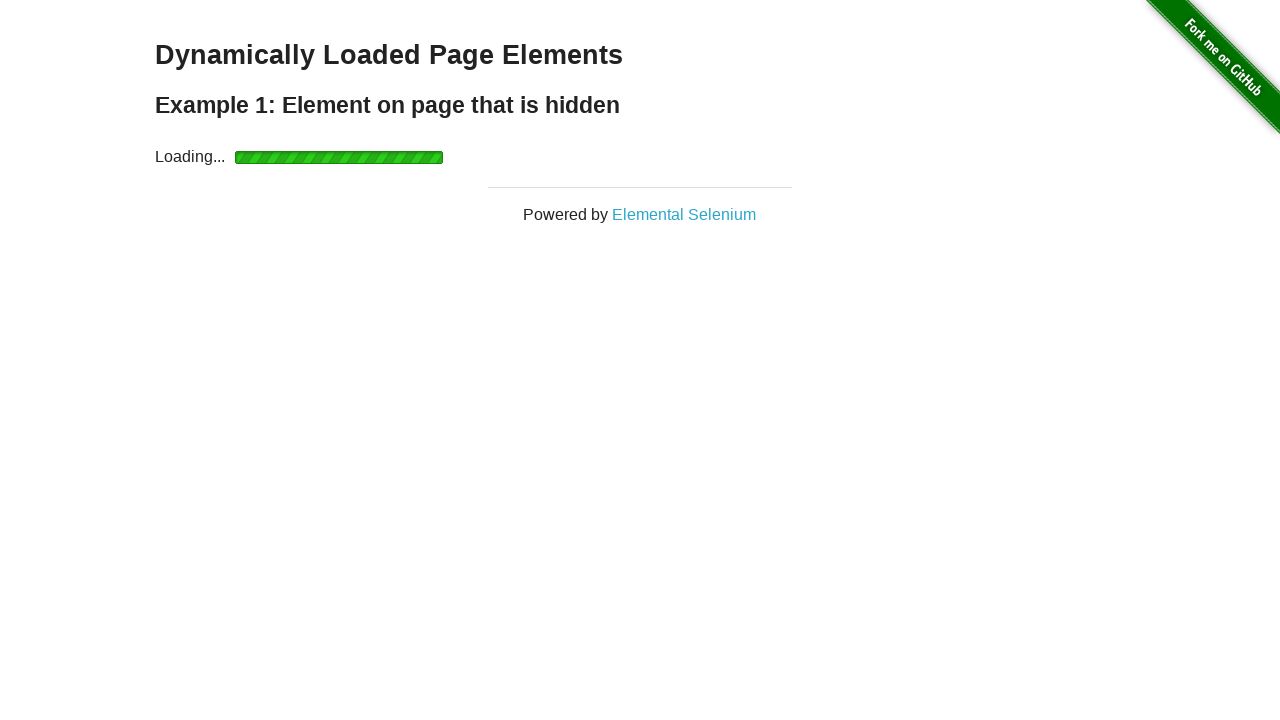

Loading animation completed and finish element appeared
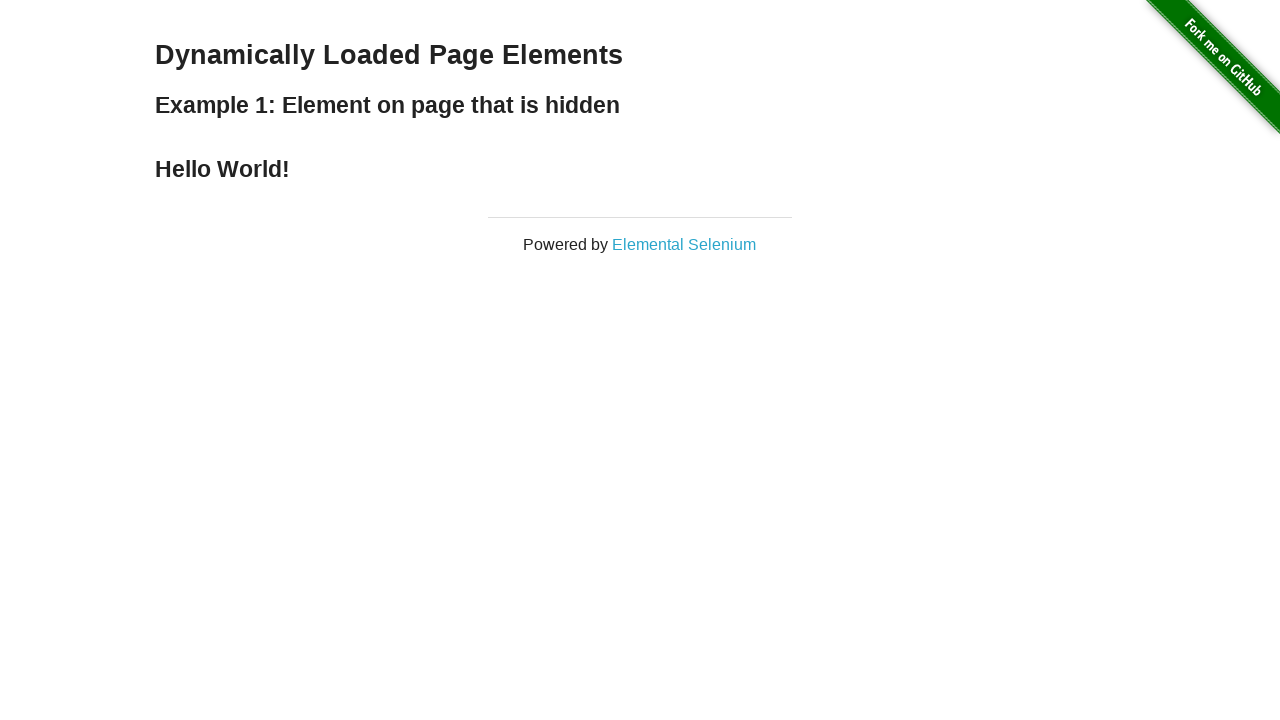

Navigated back to Dynamic Loading main page
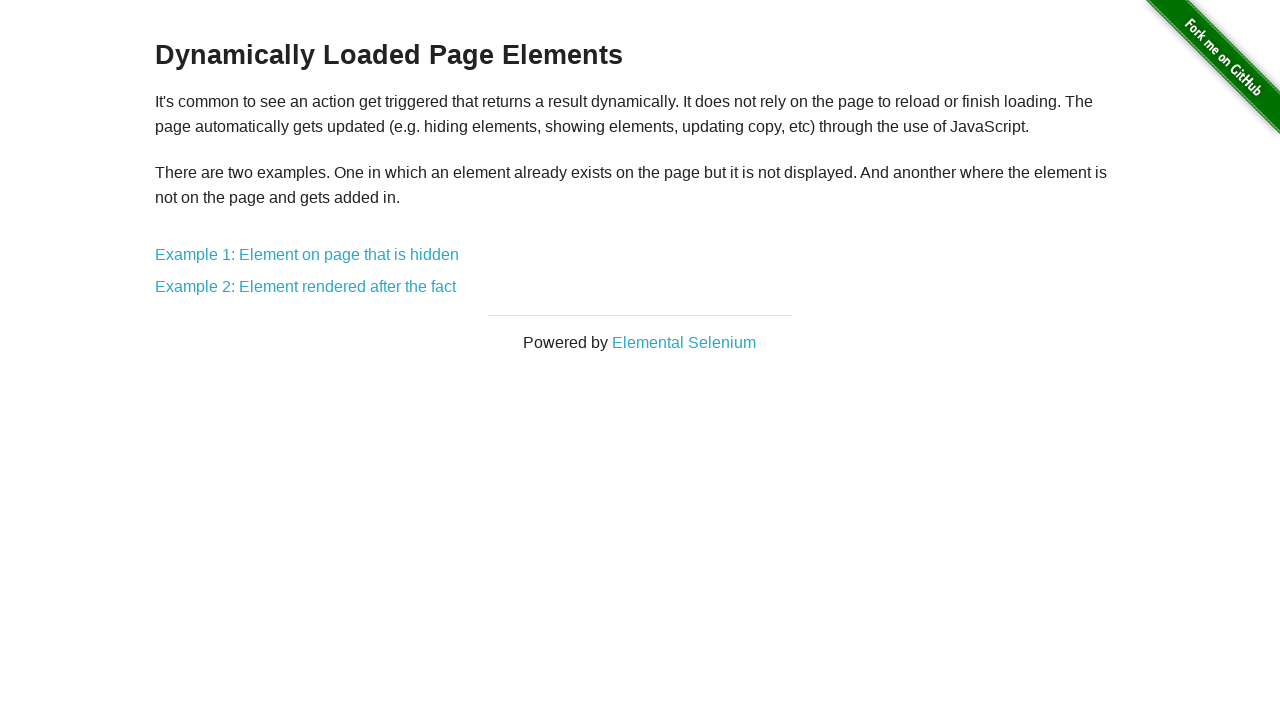

Clicked Example 2 at (306, 287) on xpath=//*[@id='content']/div/a[2]
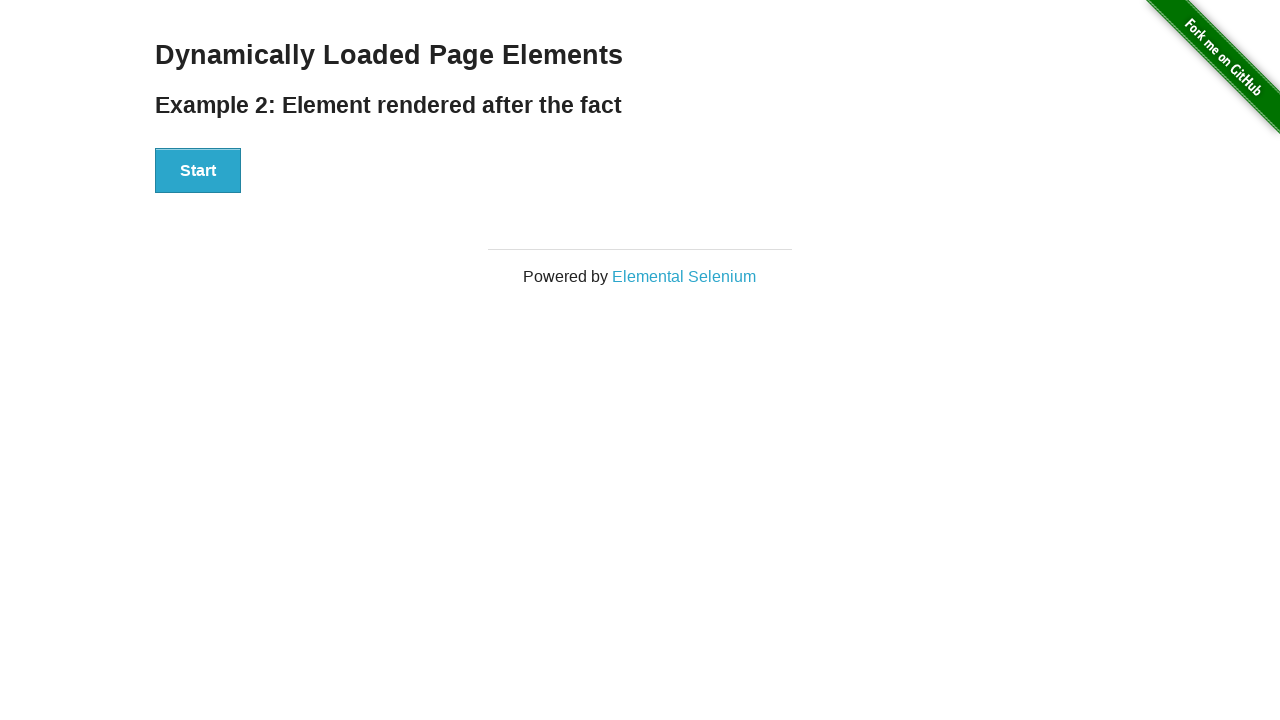

Clicked Start button for Example 2 at (198, 171) on xpath=//button[contains(text(),'Start')]
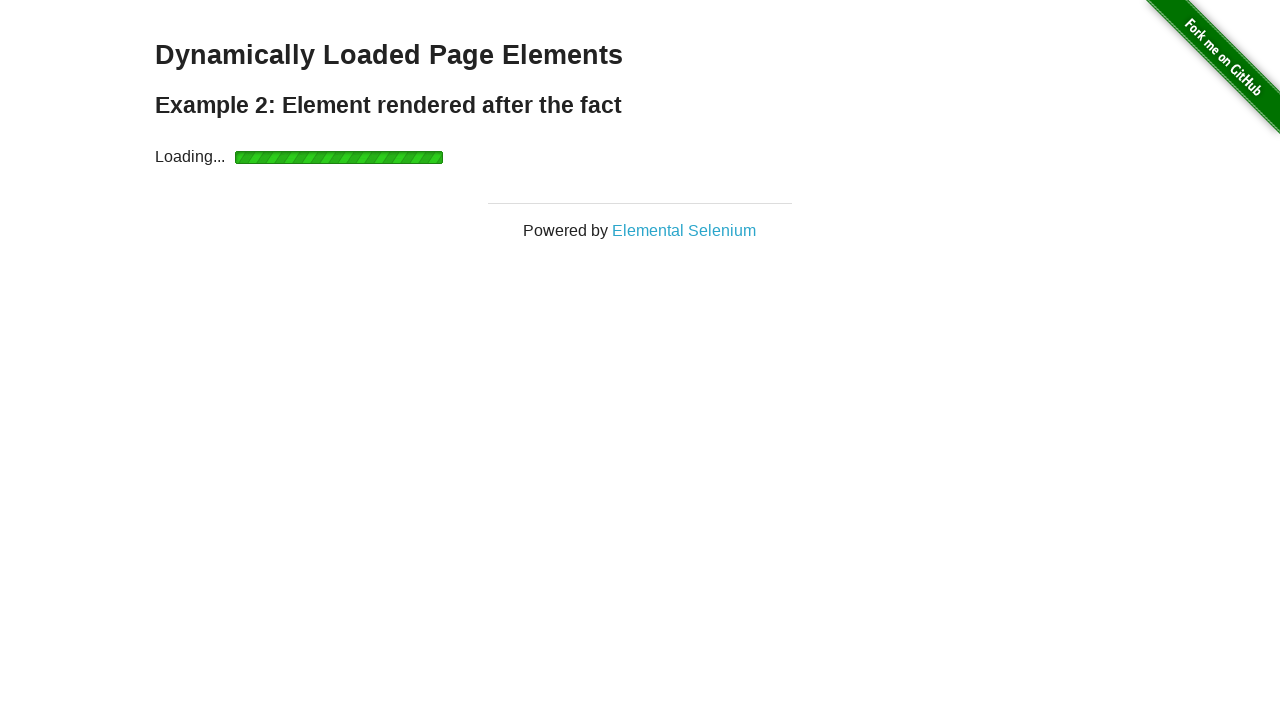

Loading animation completed and Hello World message appeared
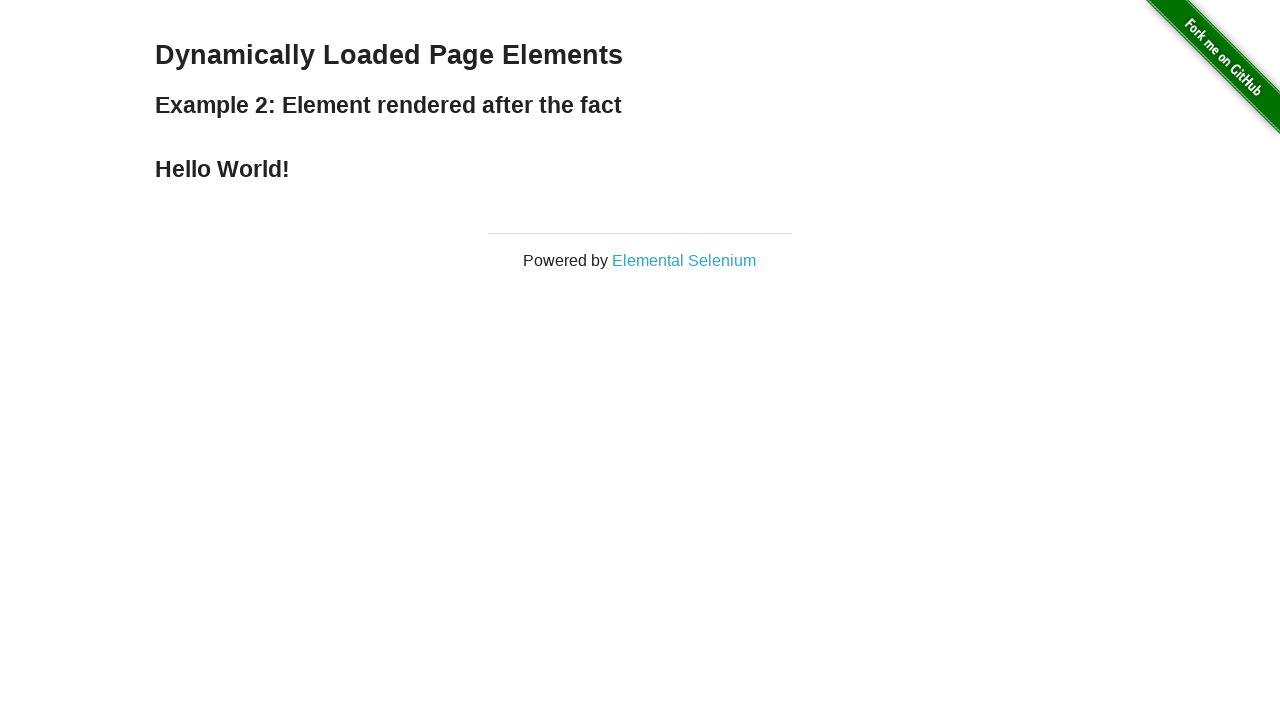

Navigated back to Dynamic Loading main page
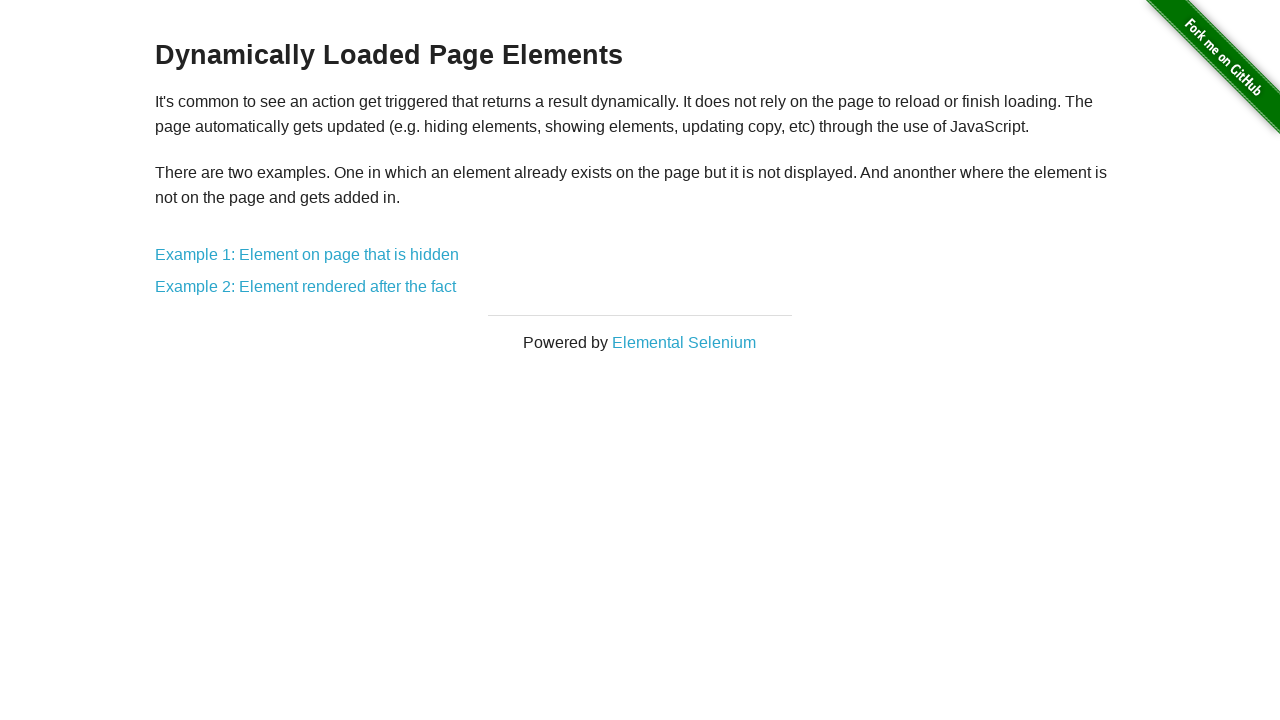

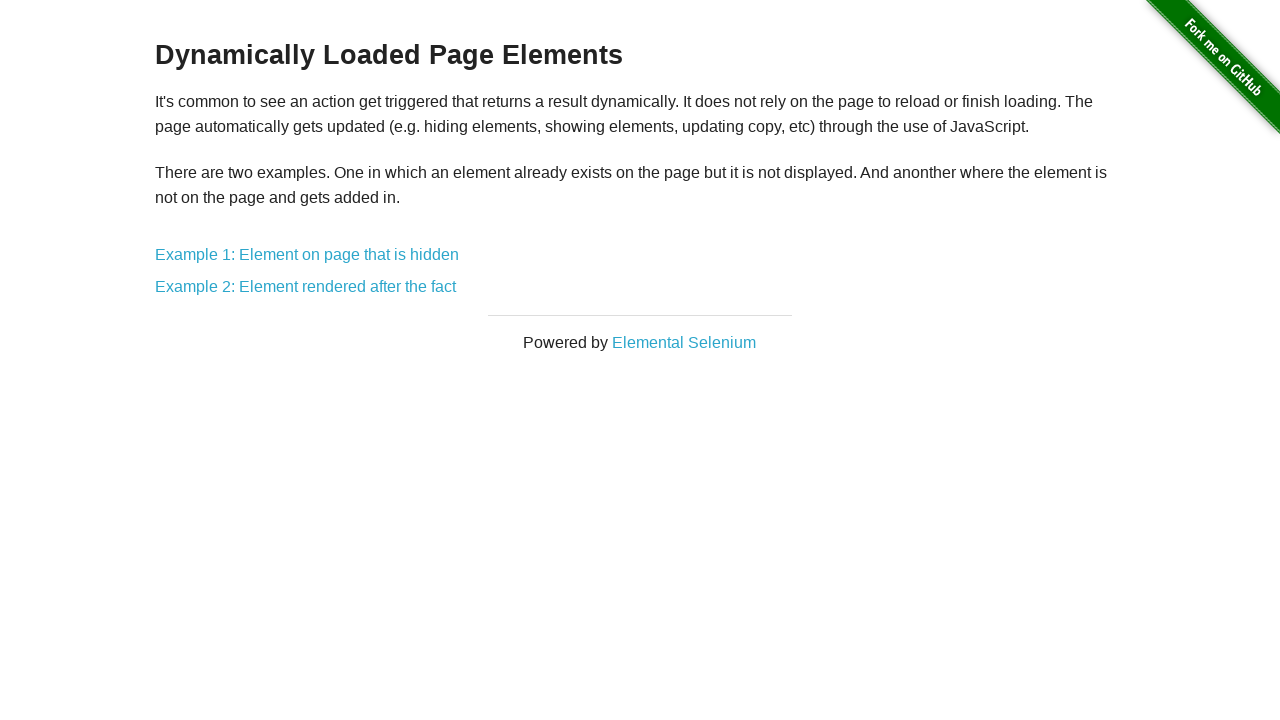